Navigates to Flipkart homepage and attempts to find and click on Samsung menu items using XPath selectors to test element location and interaction.

Starting URL: https://www.flipkart.com/

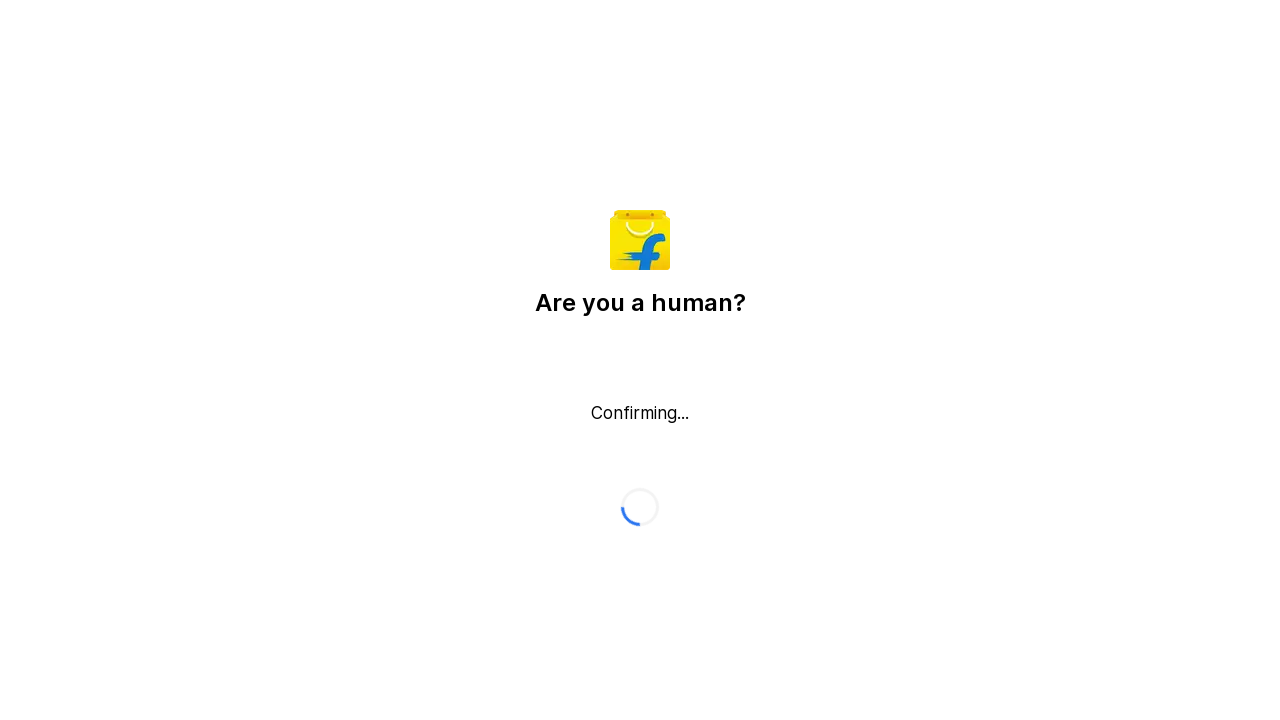

Waited for page to reach domcontentloaded state
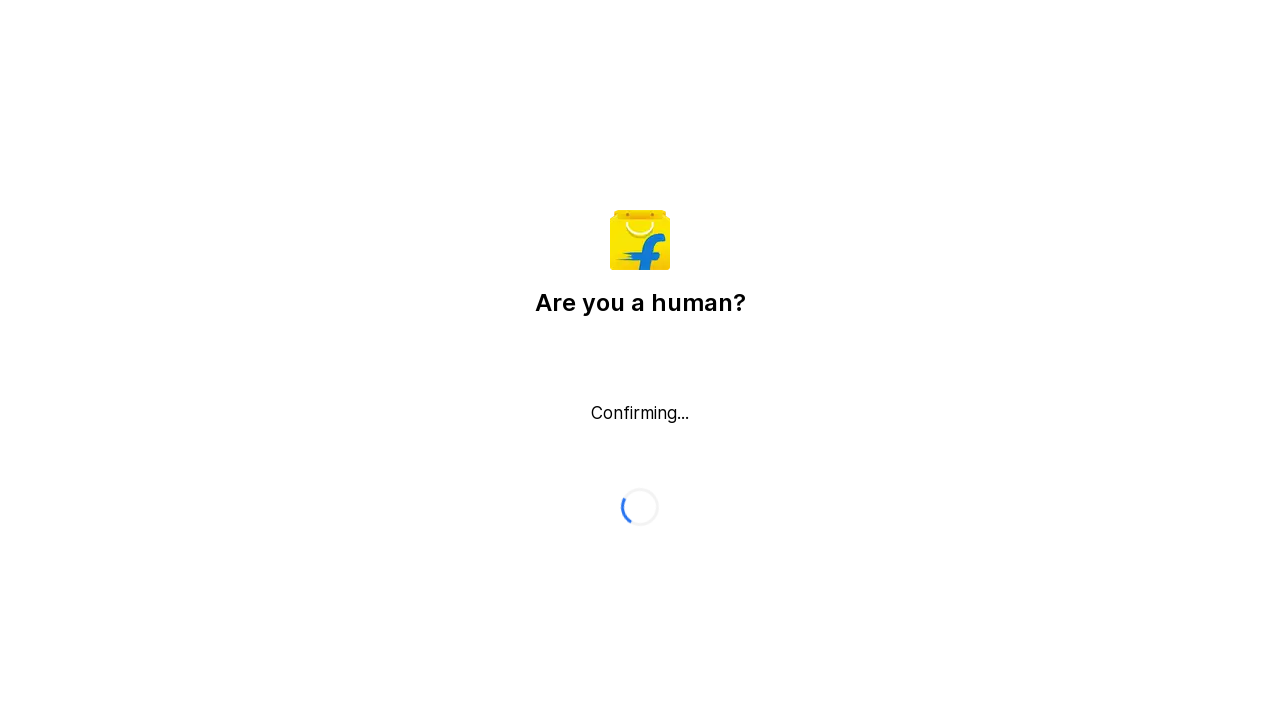

Located Samsung menu items using XPath selector
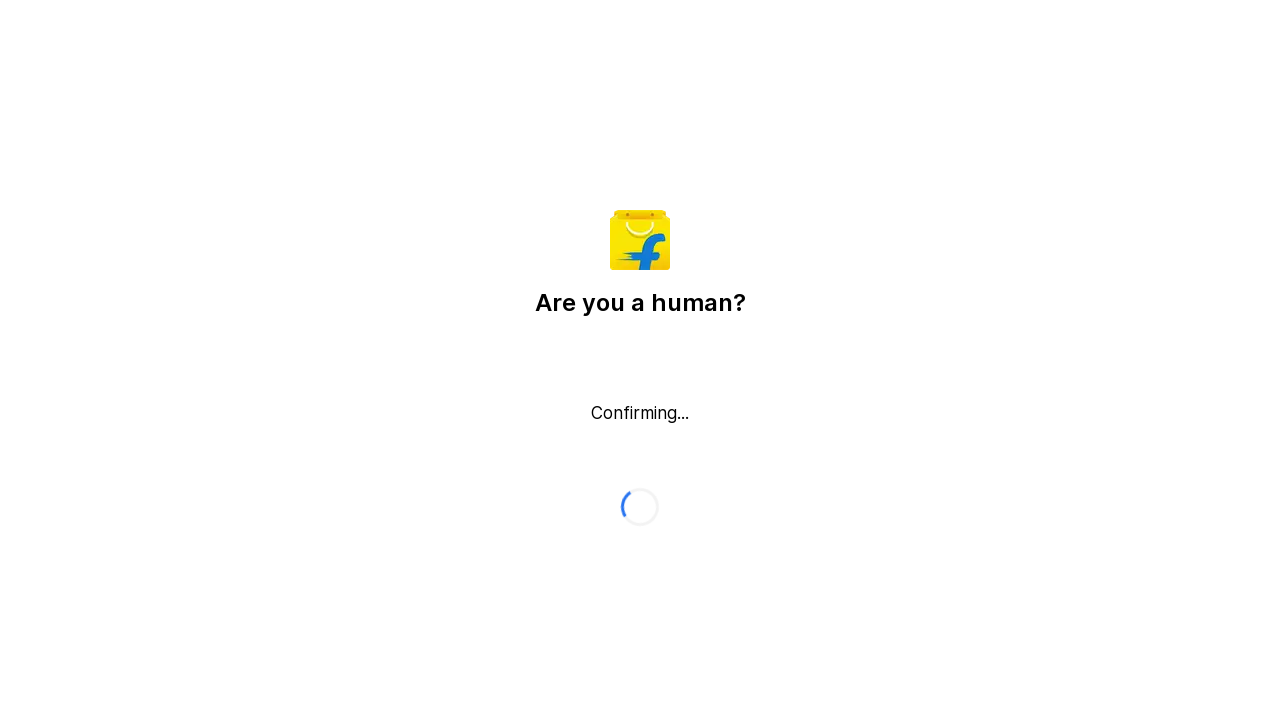

Found 0 Samsung elements
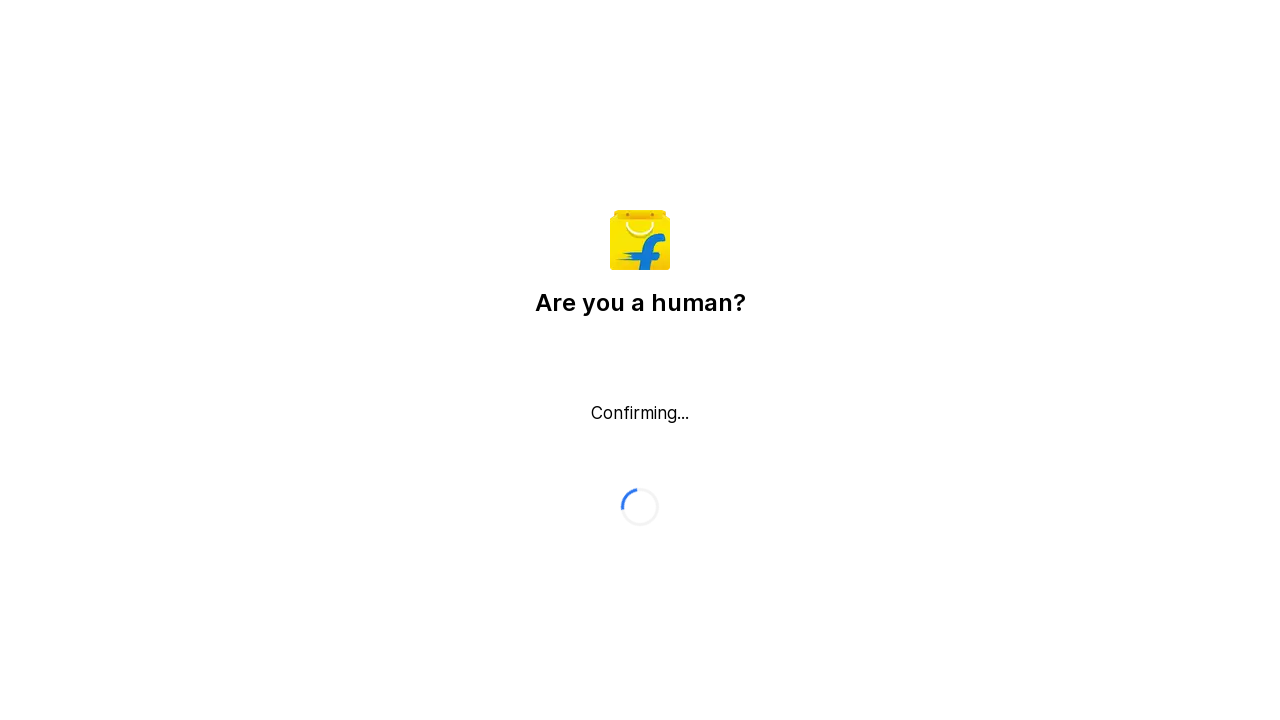

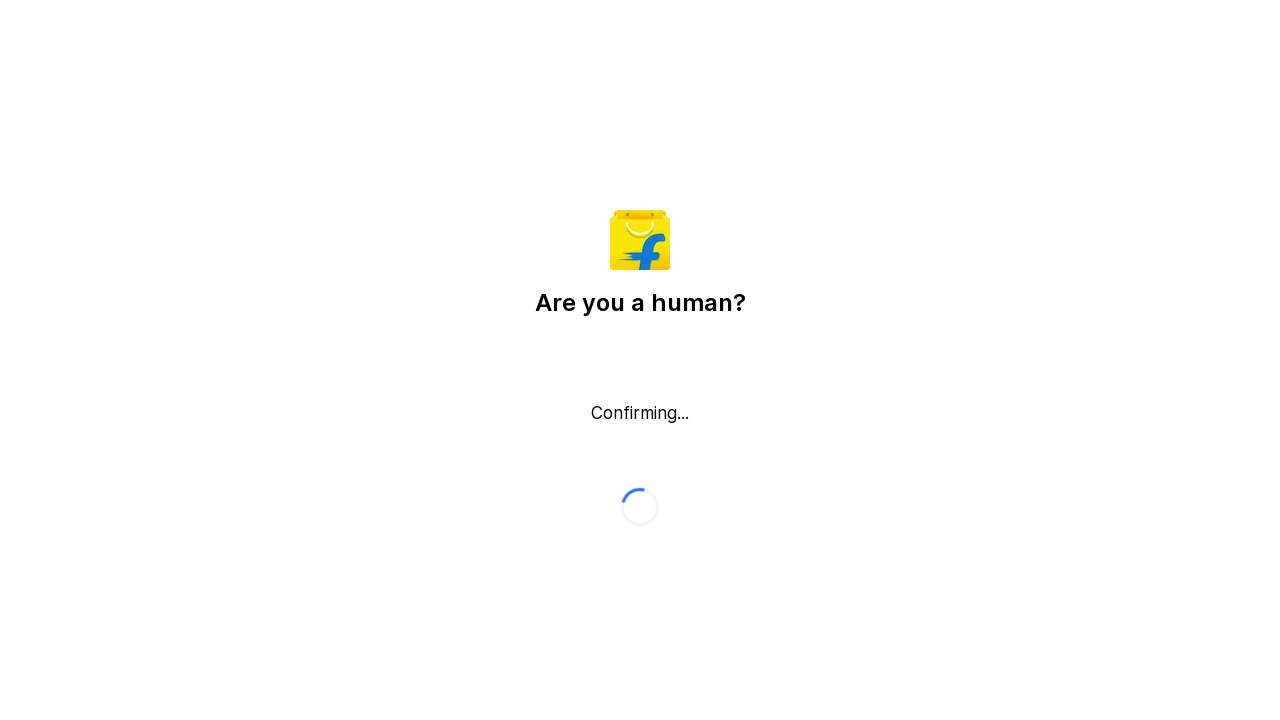